Tests the manual pages section by verifying content, testing dropdown menus for versions/topics/languages, switching to French language, and verifying cross-references between manual pages.

Starting URL: https://git-scm.com/docs/git-config

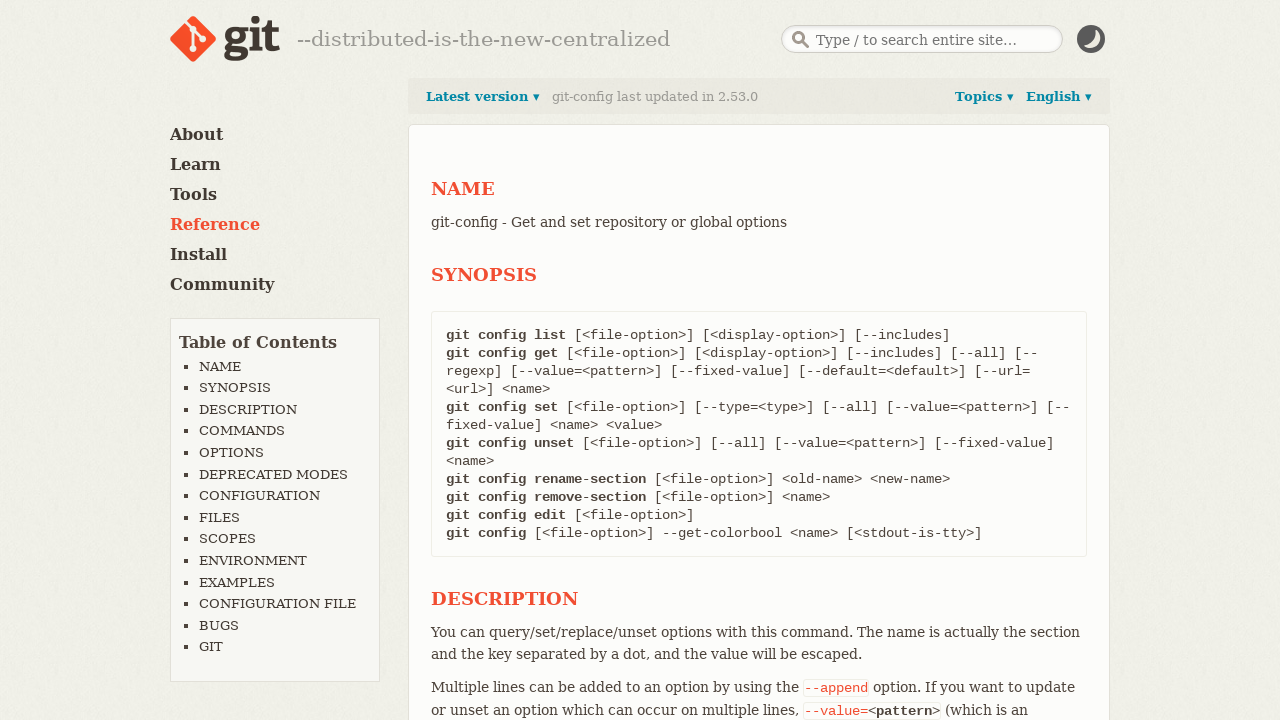

Located summary text element
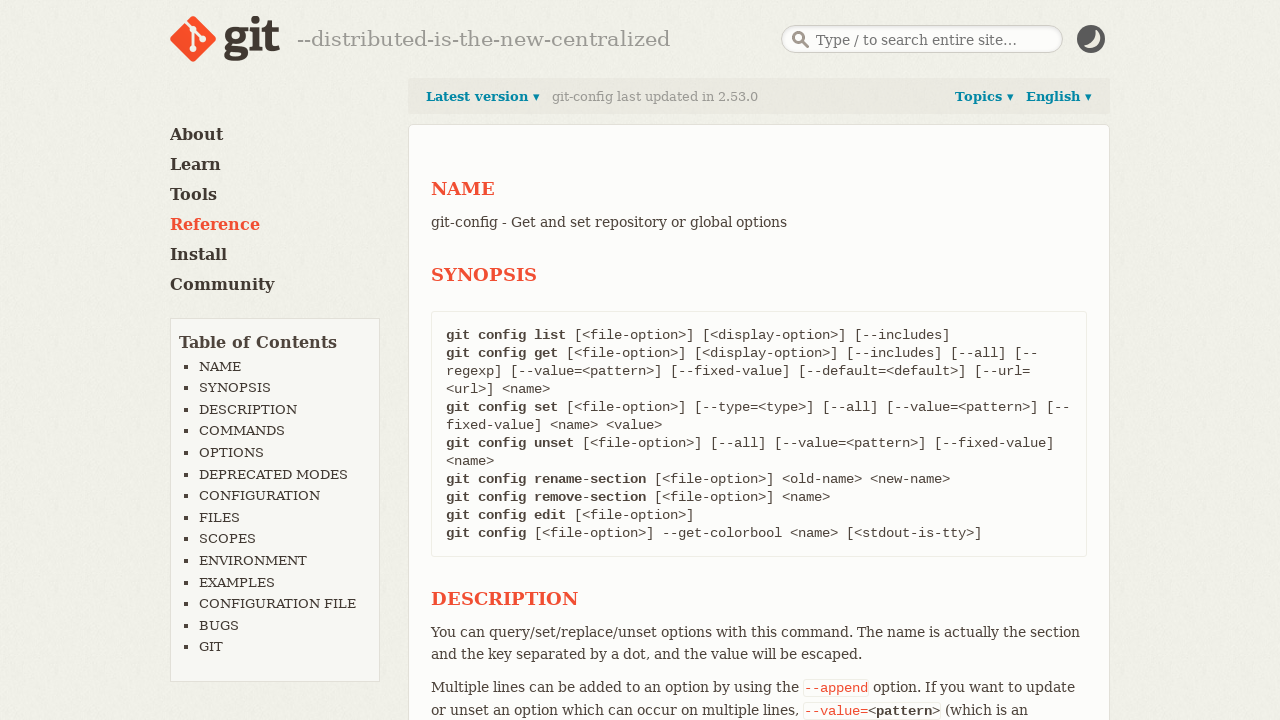

Verified summary text contains 'git-config - Get and set repository or global options'
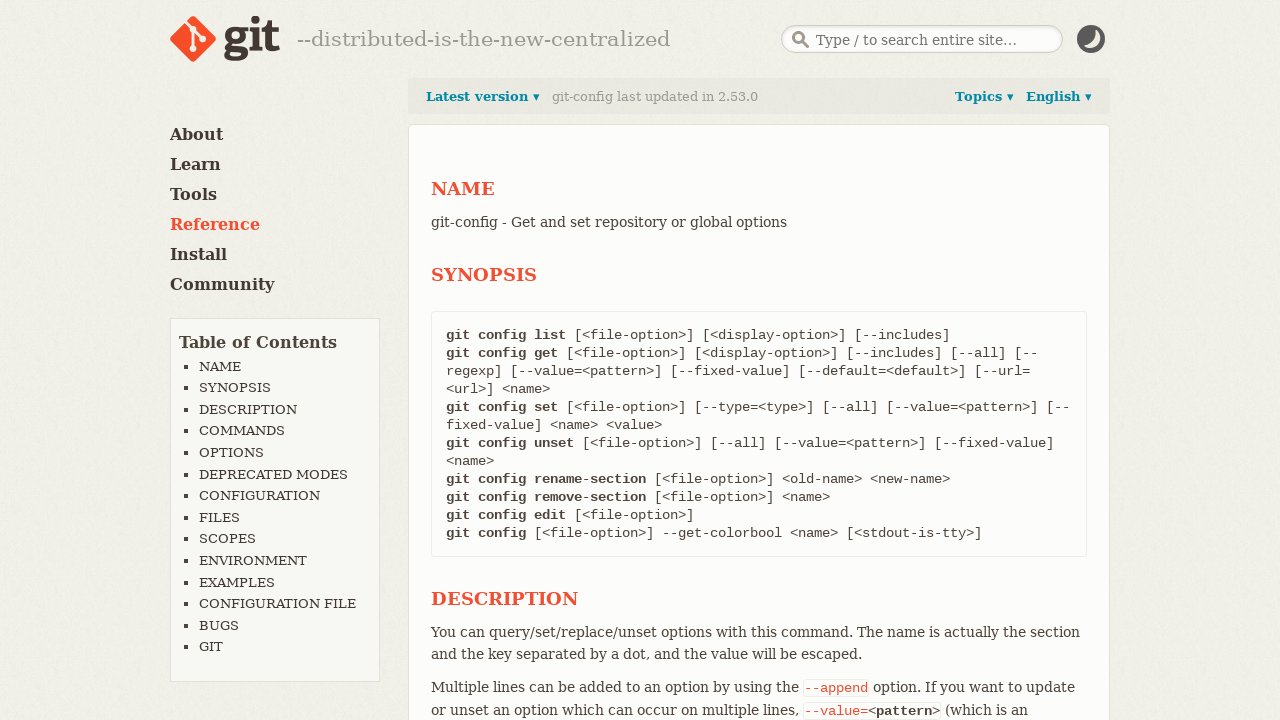

Verified summary text is visible
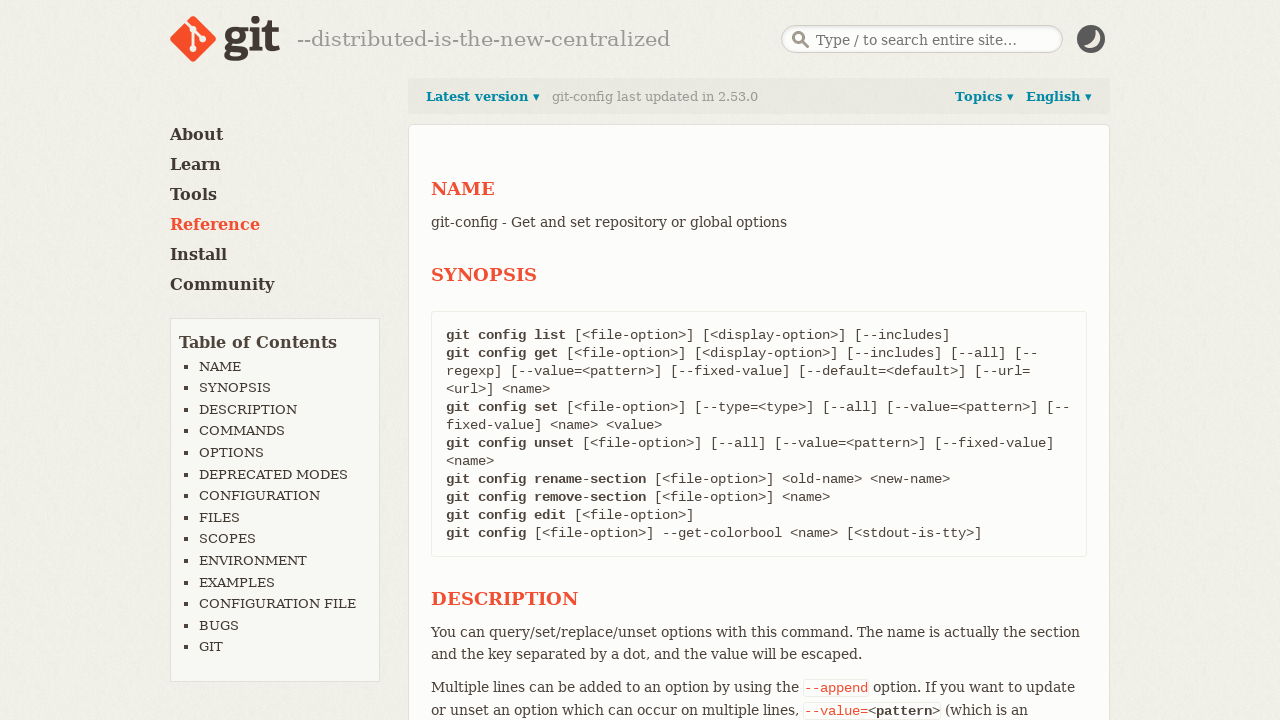

Located previous versions dropdown
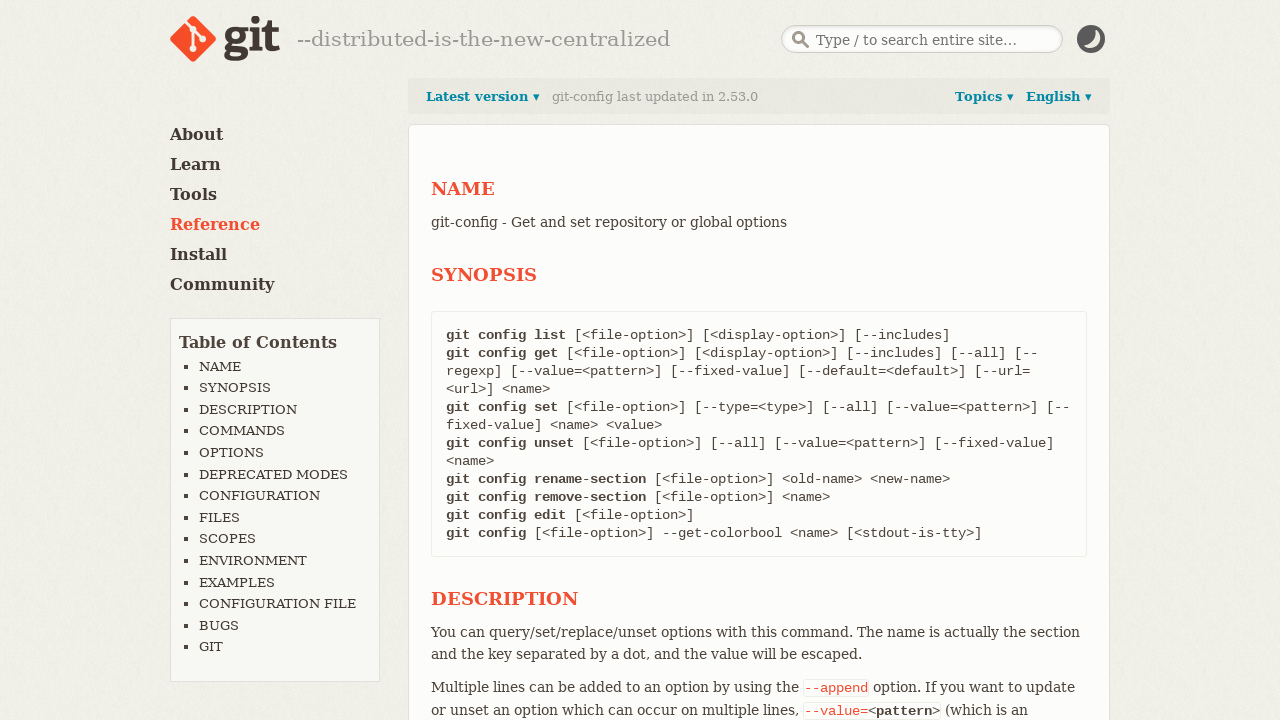

Verified previous versions dropdown is initially hidden
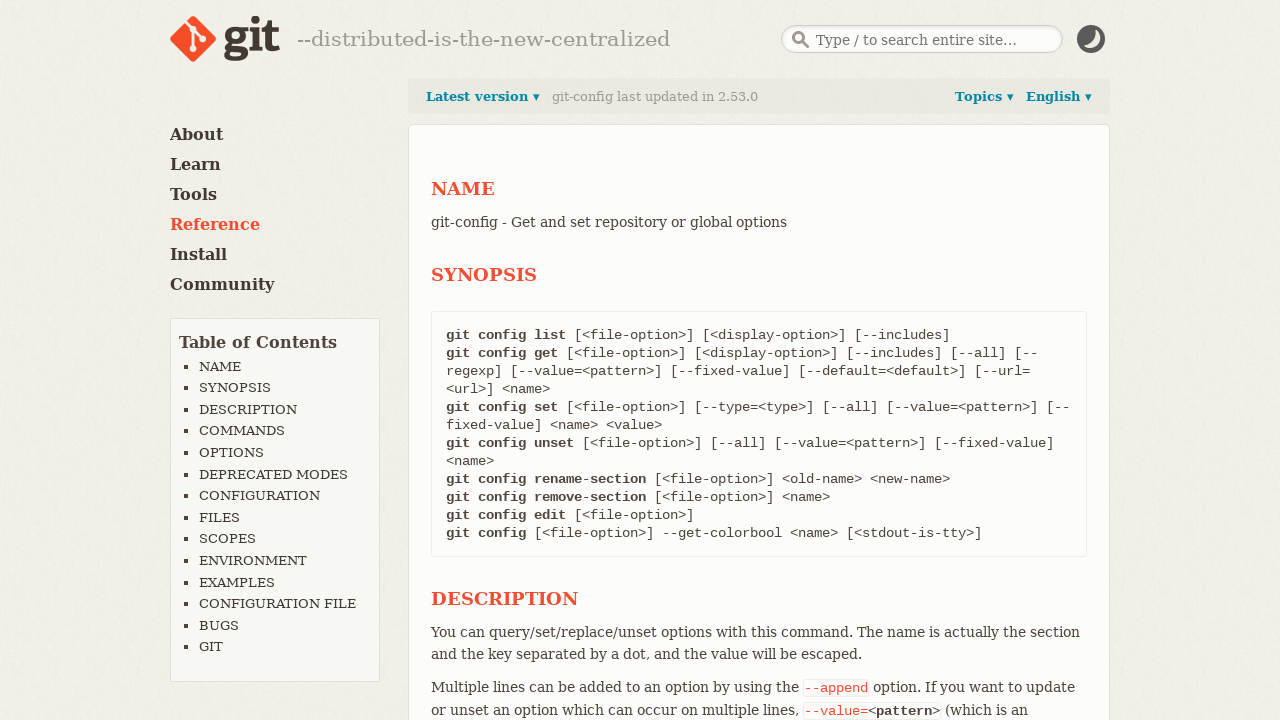

Clicked 'Latest version' link to open version dropdown at (483, 97) on internal:role=link[name="Latest version"i]
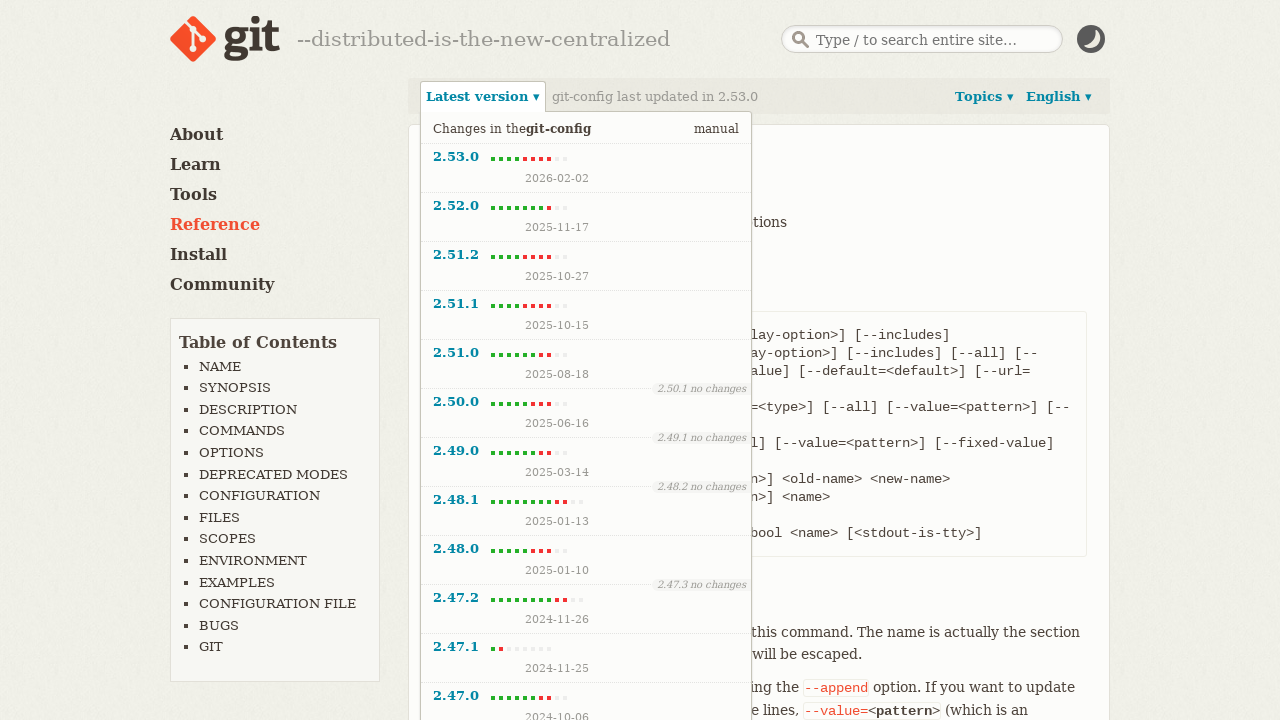

Verified previous versions dropdown is now visible
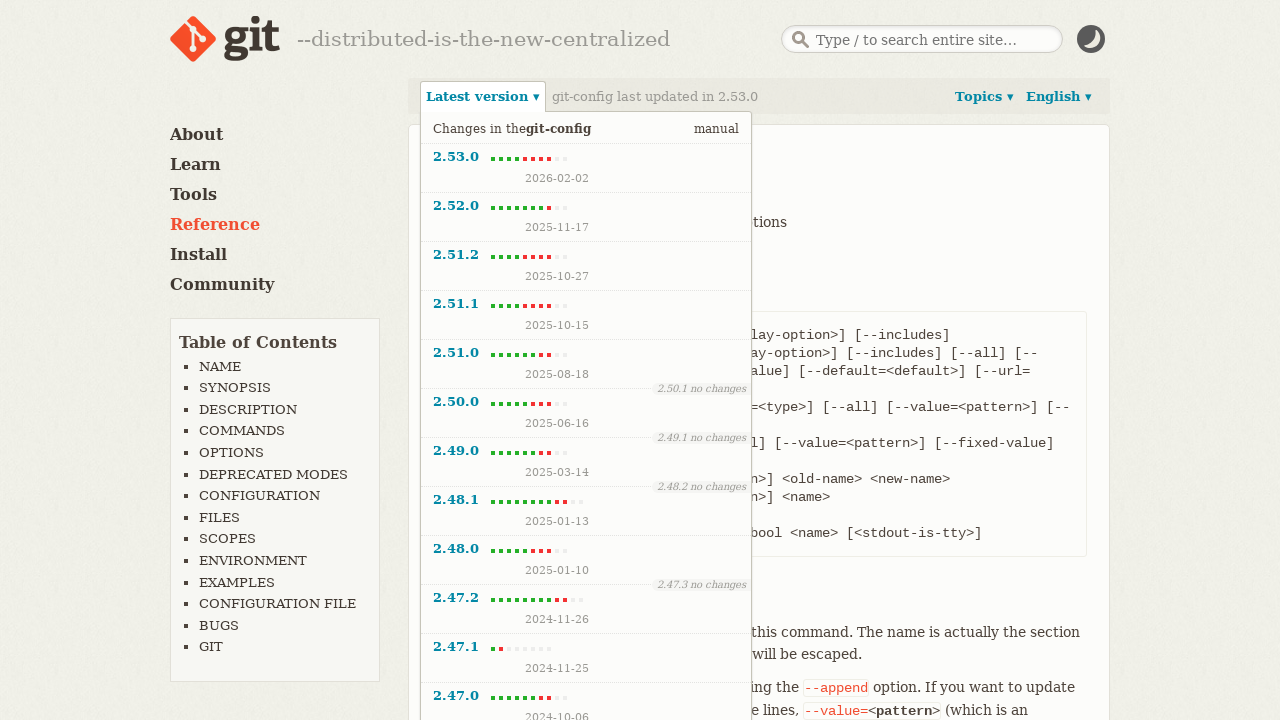

Located topics dropdown
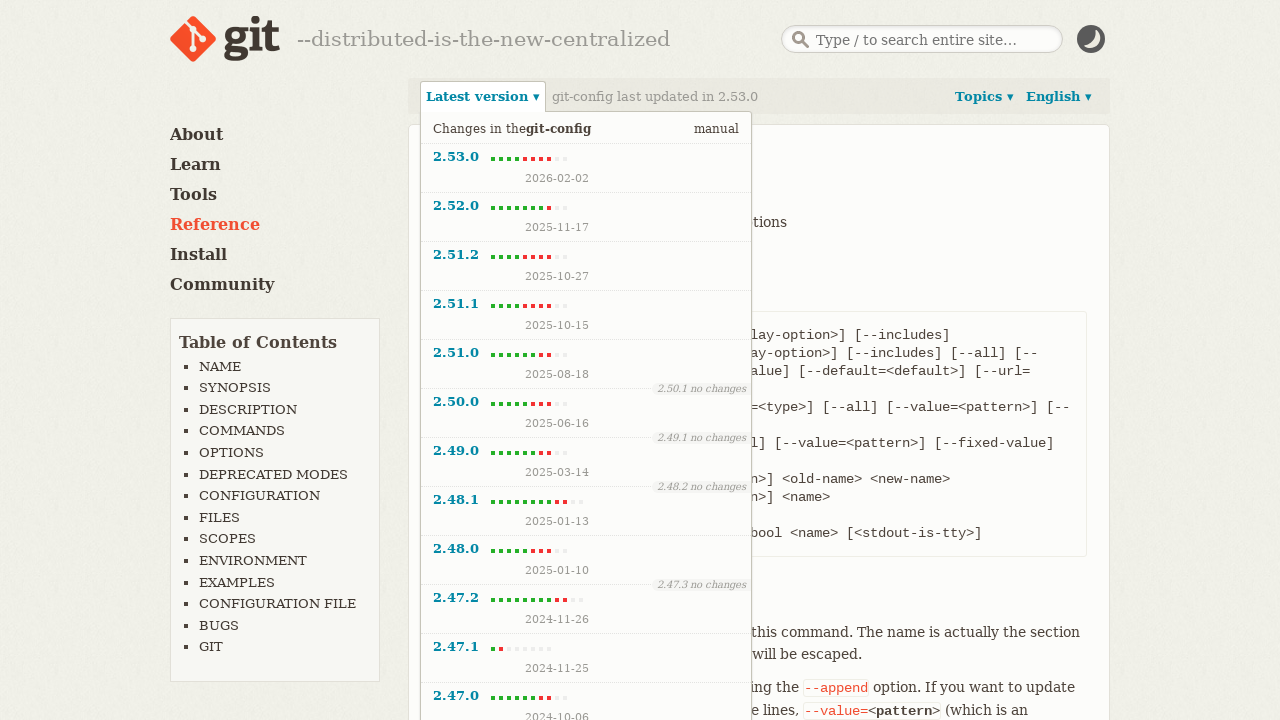

Verified topics dropdown is initially hidden
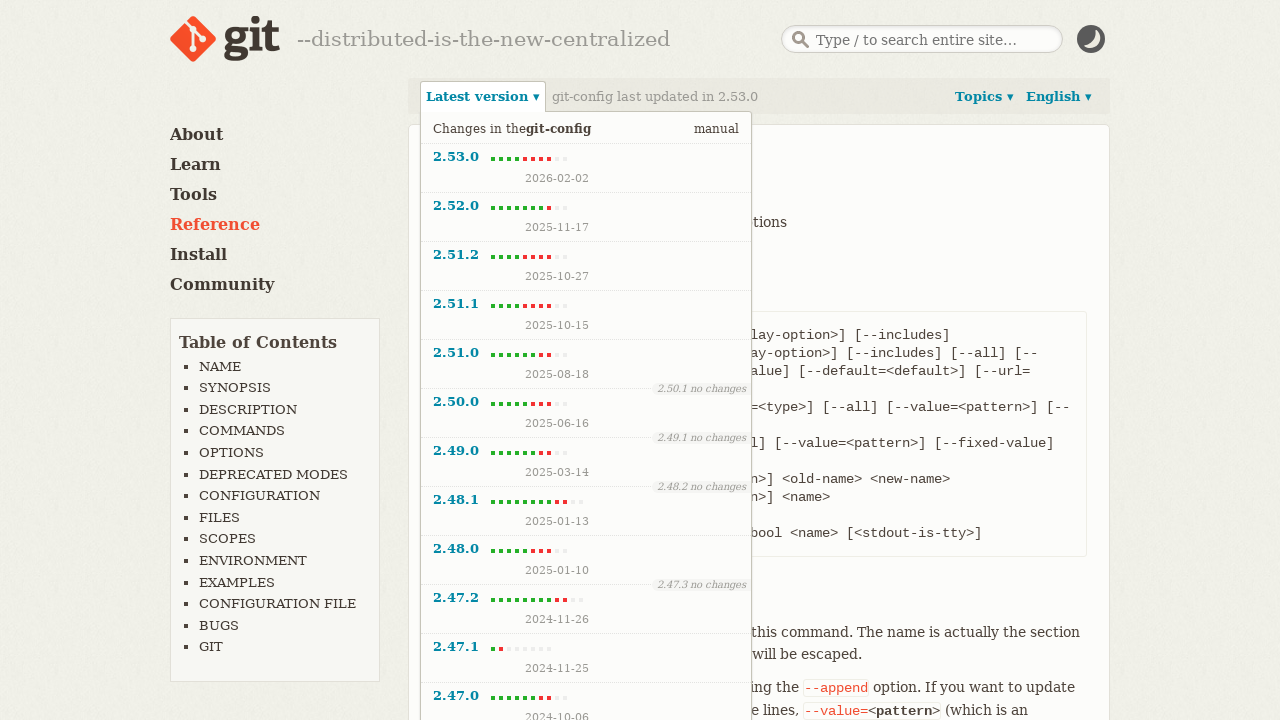

Clicked 'Topics' link to open topics dropdown at (984, 97) on internal:role=link[name="Topics"i]
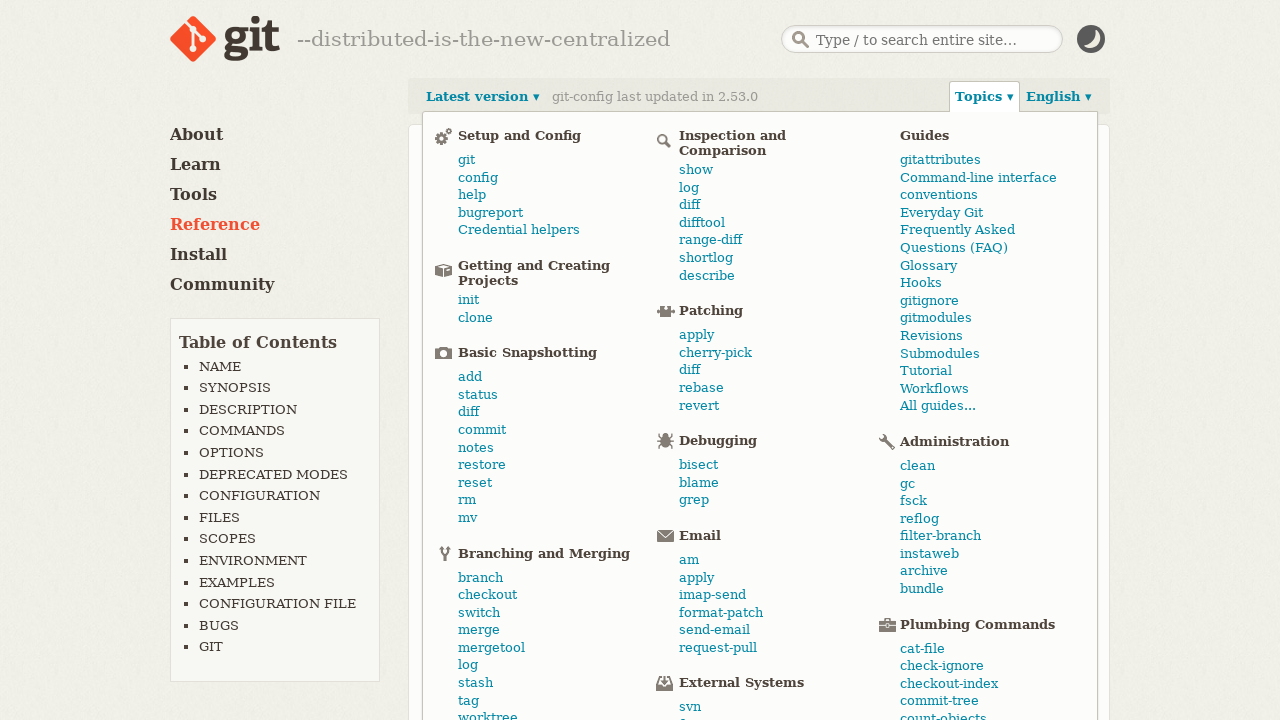

Verified topics dropdown is now visible
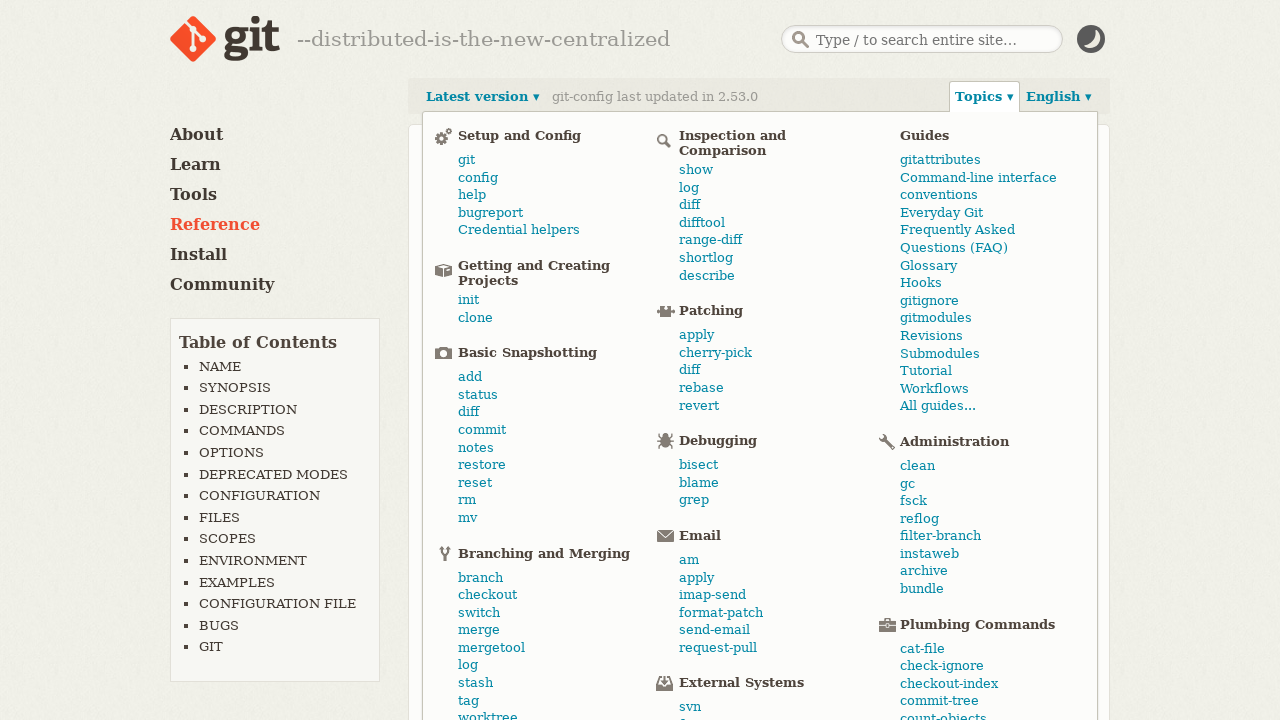

Verified previous versions dropdown is hidden when topics dropdown is opened
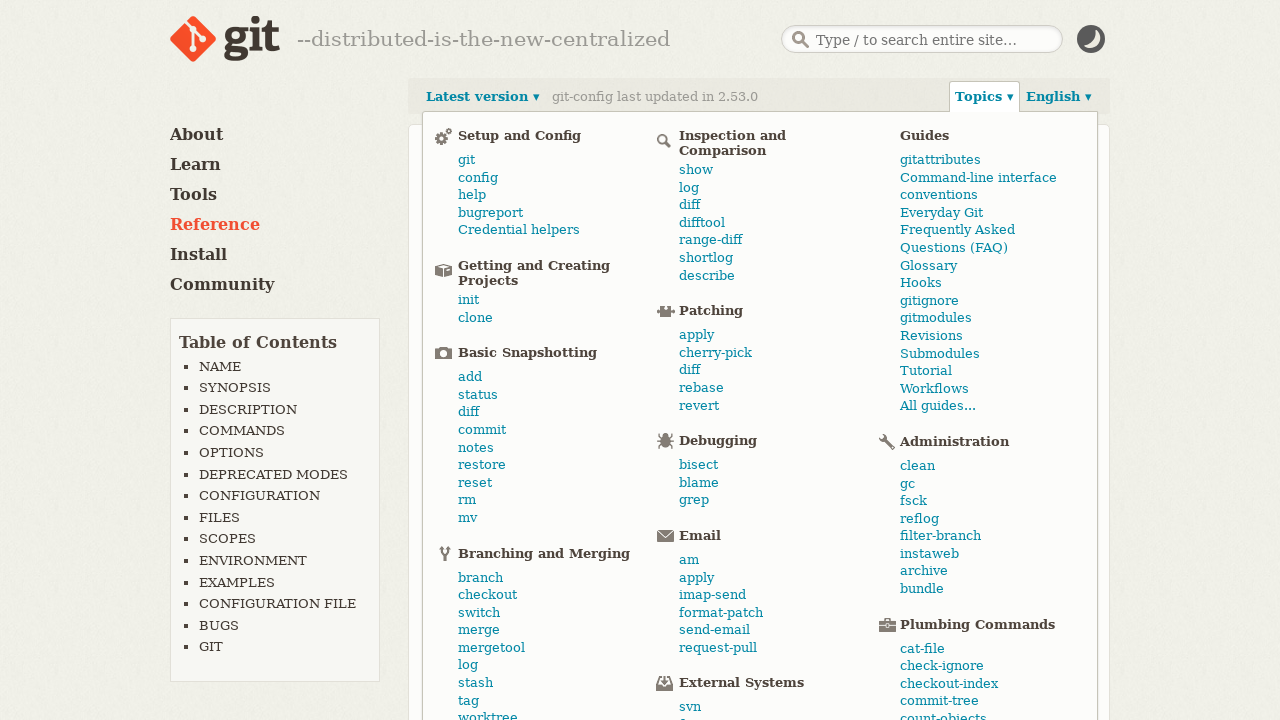

Located language dropdown
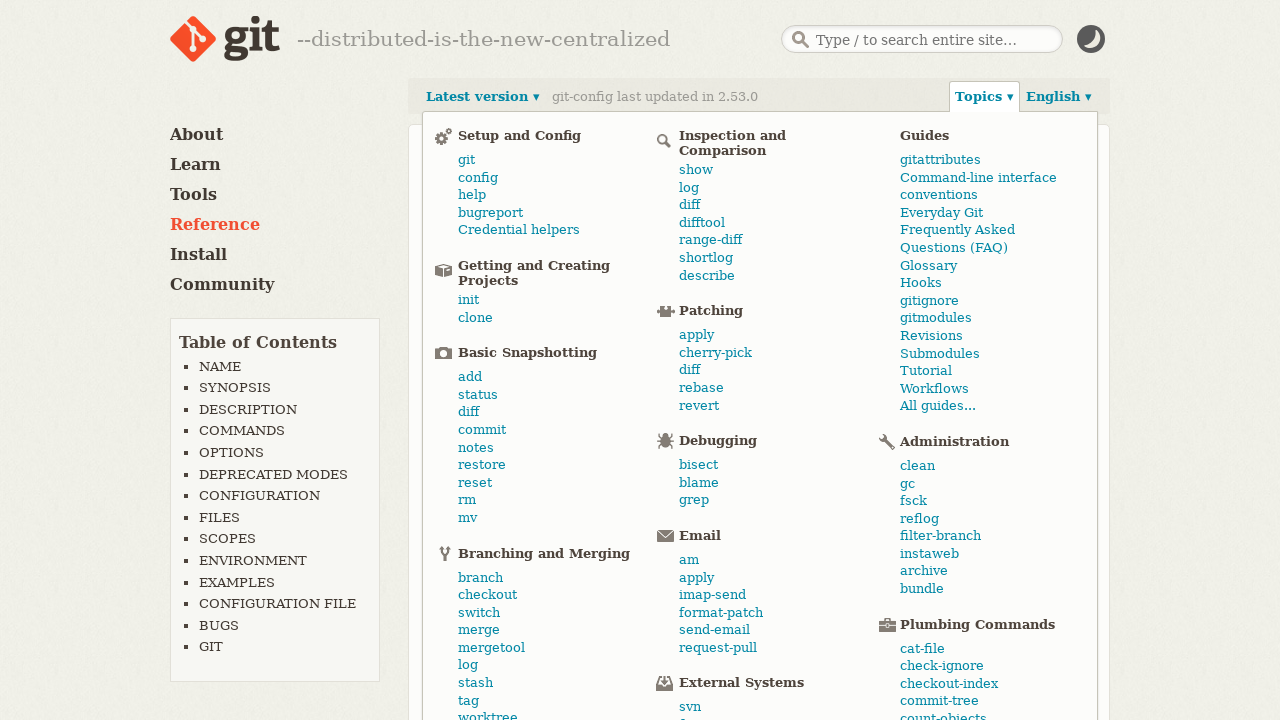

Verified language dropdown is initially hidden
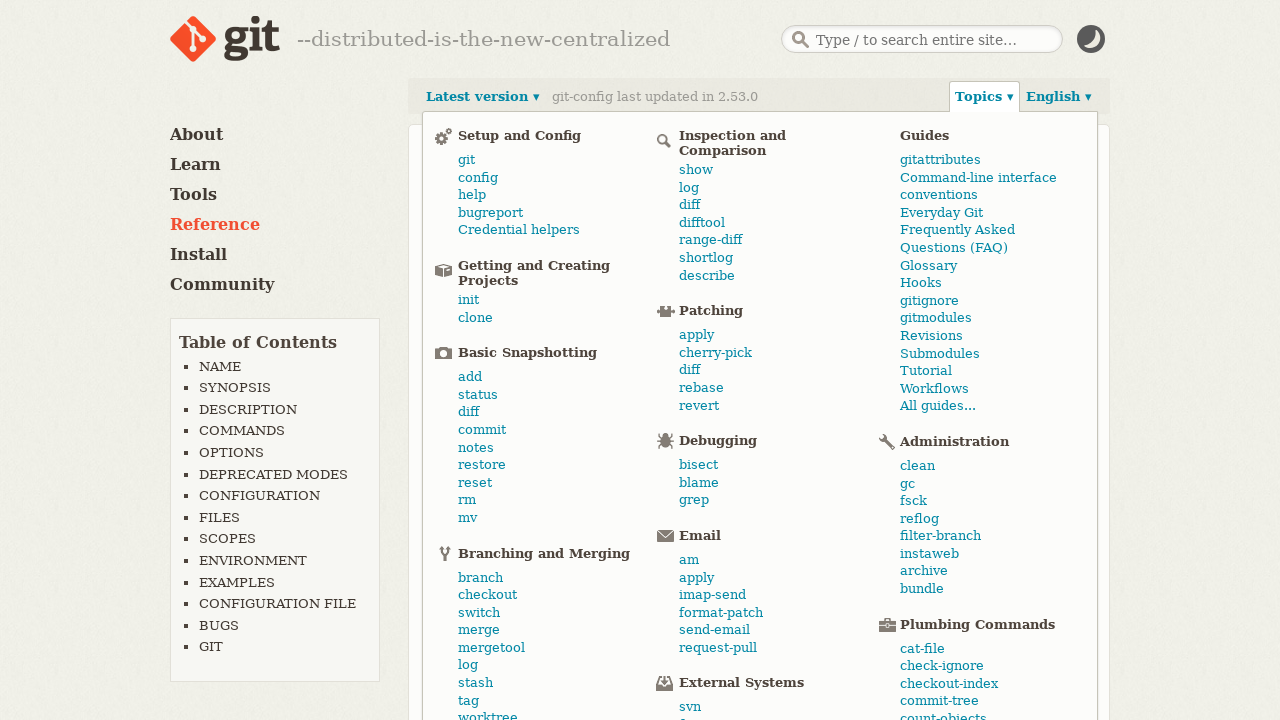

Clicked 'English' link to open language dropdown at (1059, 97) on internal:role=link[name="English"i]
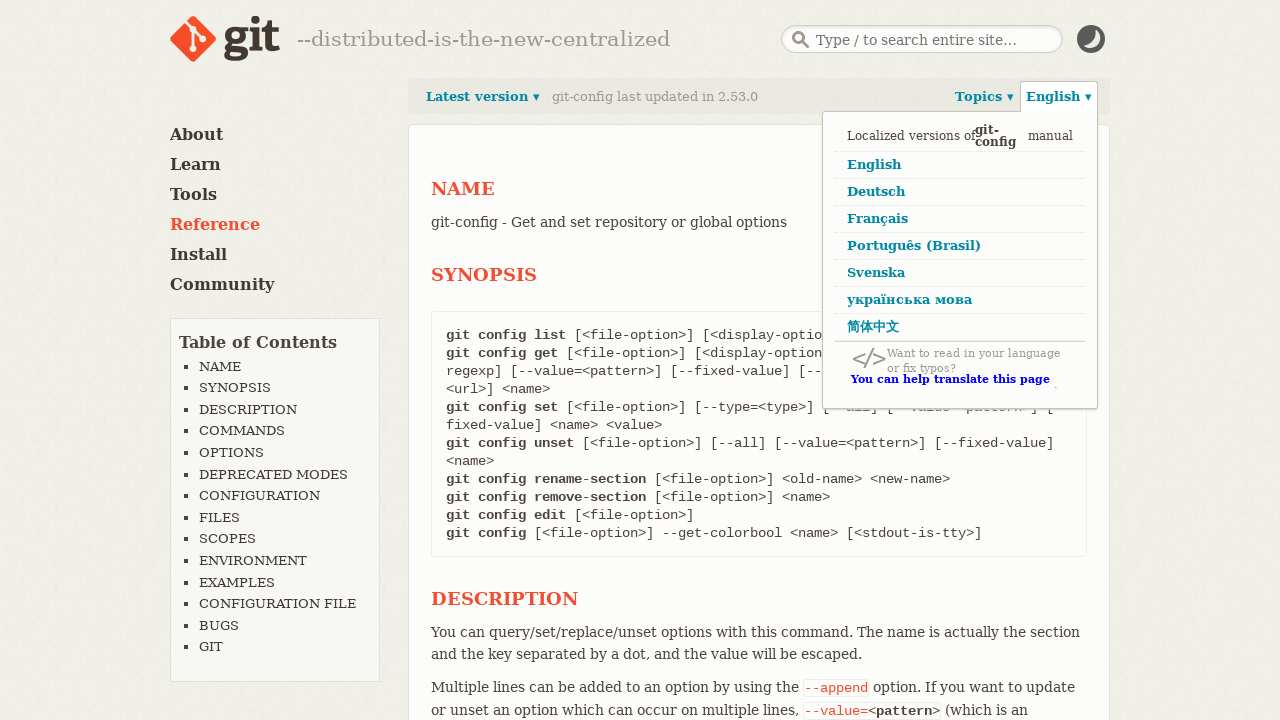

Verified language dropdown is now visible
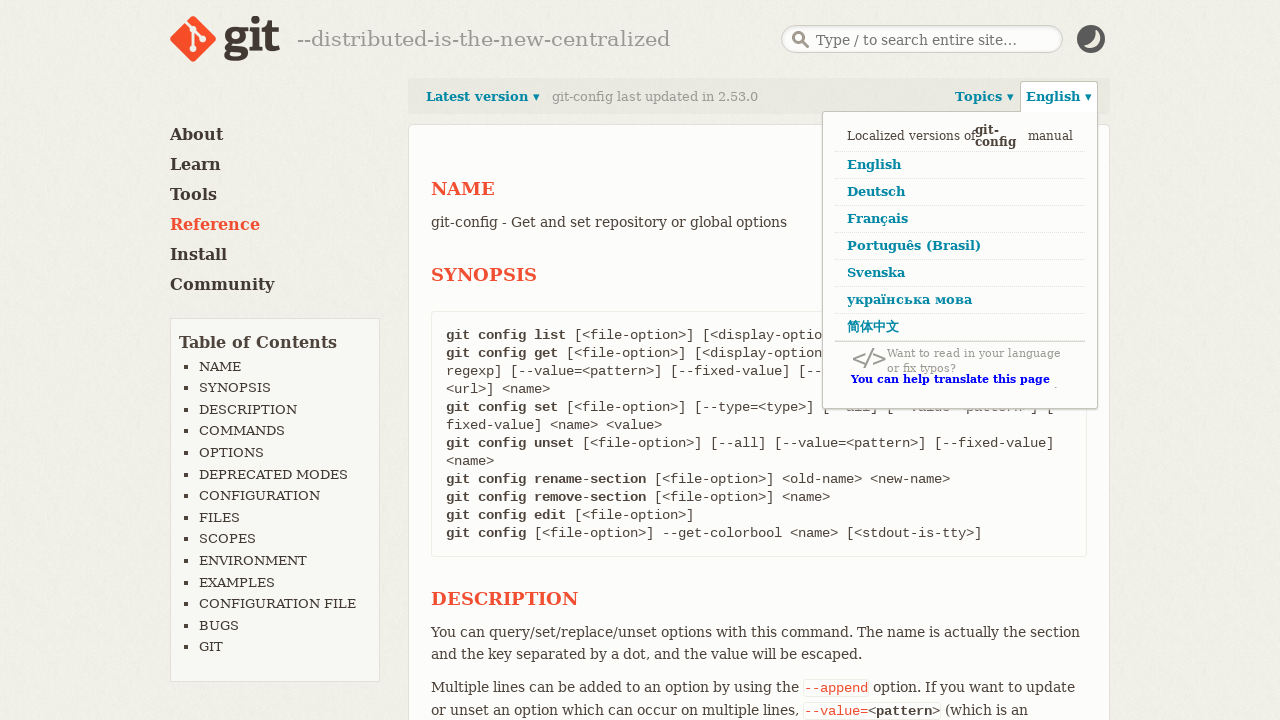

Verified topics dropdown is hidden when language dropdown is opened
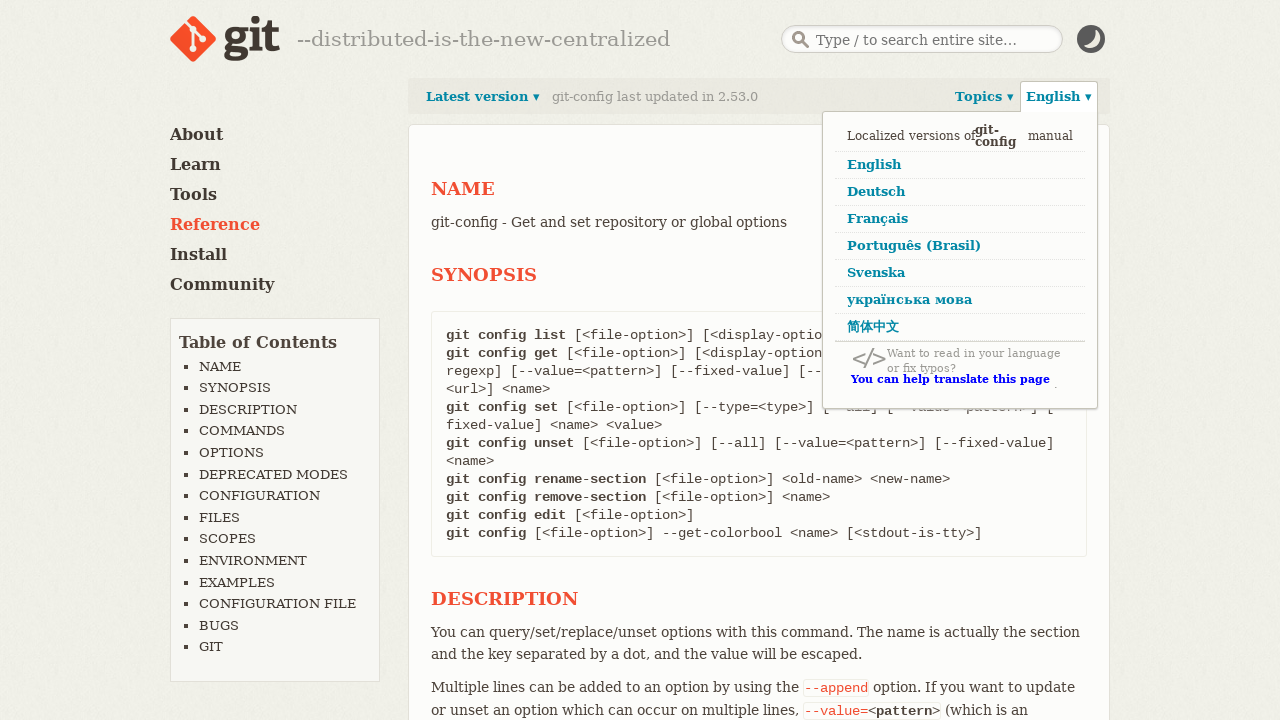

Verified previous versions dropdown is hidden when language dropdown is opened
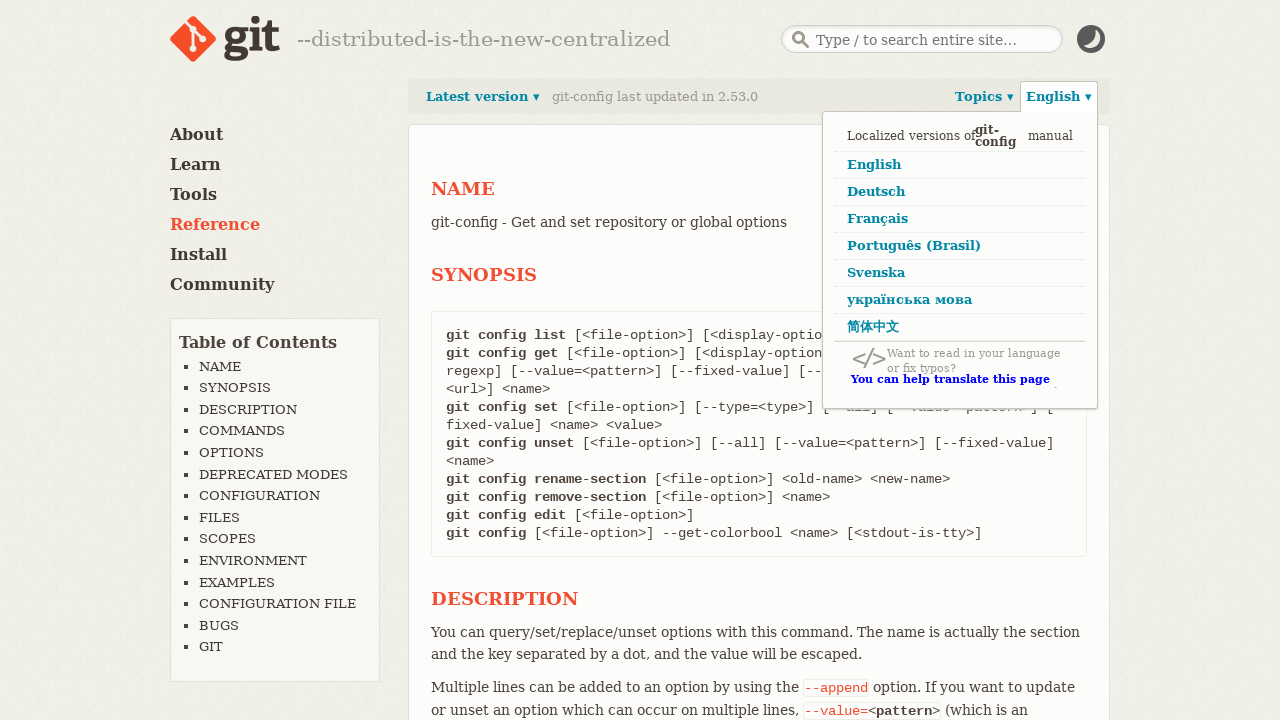

Clicked 'Français' link to change language to French at (960, 220) on internal:role=link[name="Français"i]
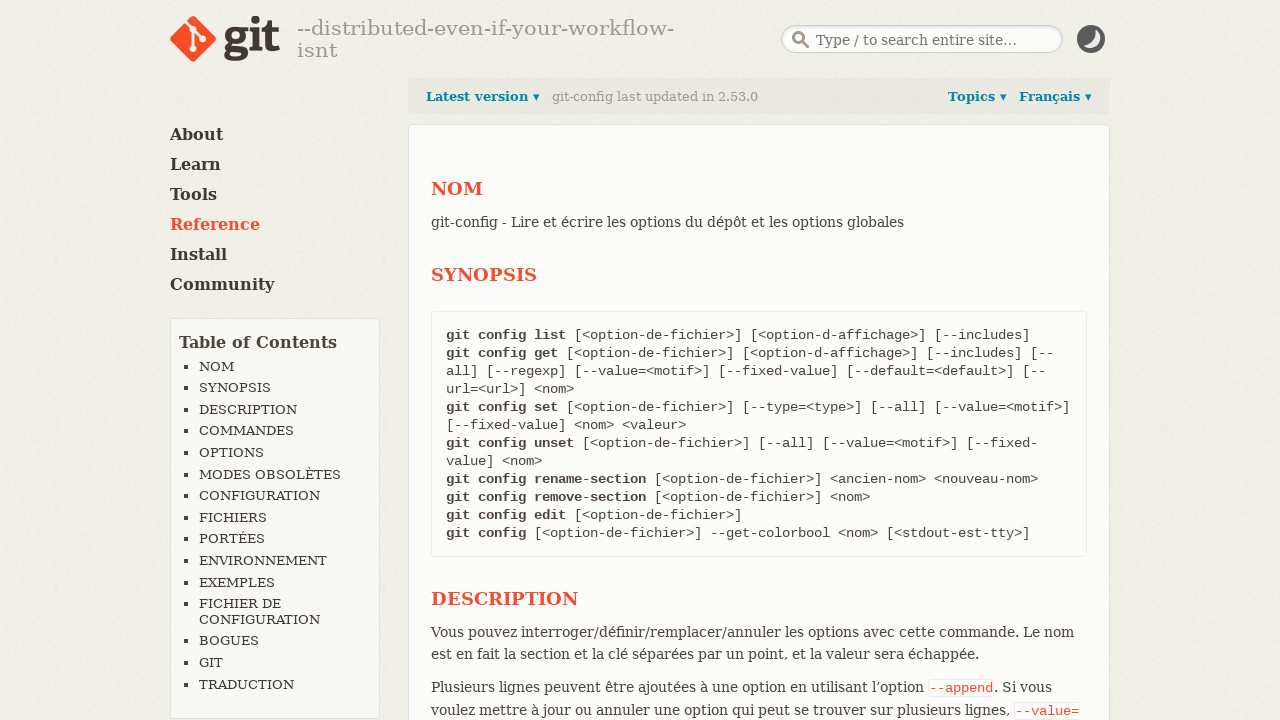

Verified summary text is now in French
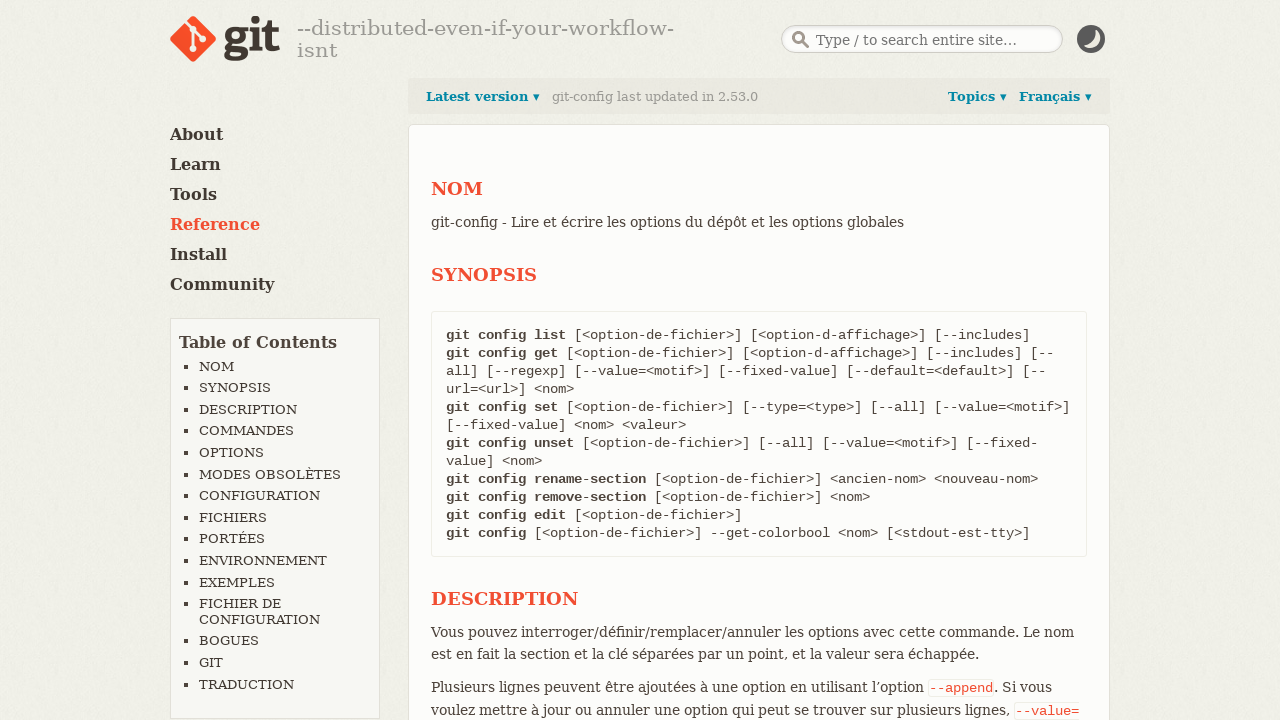

Located 'gitrevisions[7]' cross-reference link
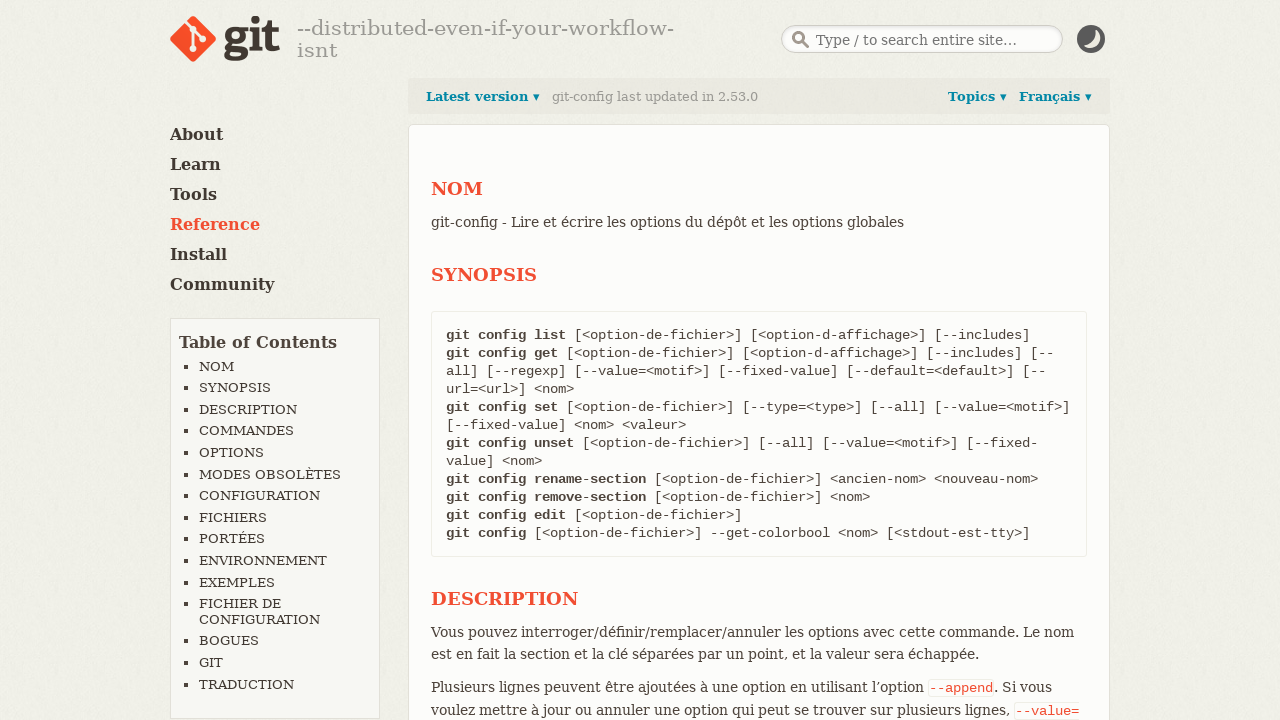

Verified gitrevisions cross-reference link is visible
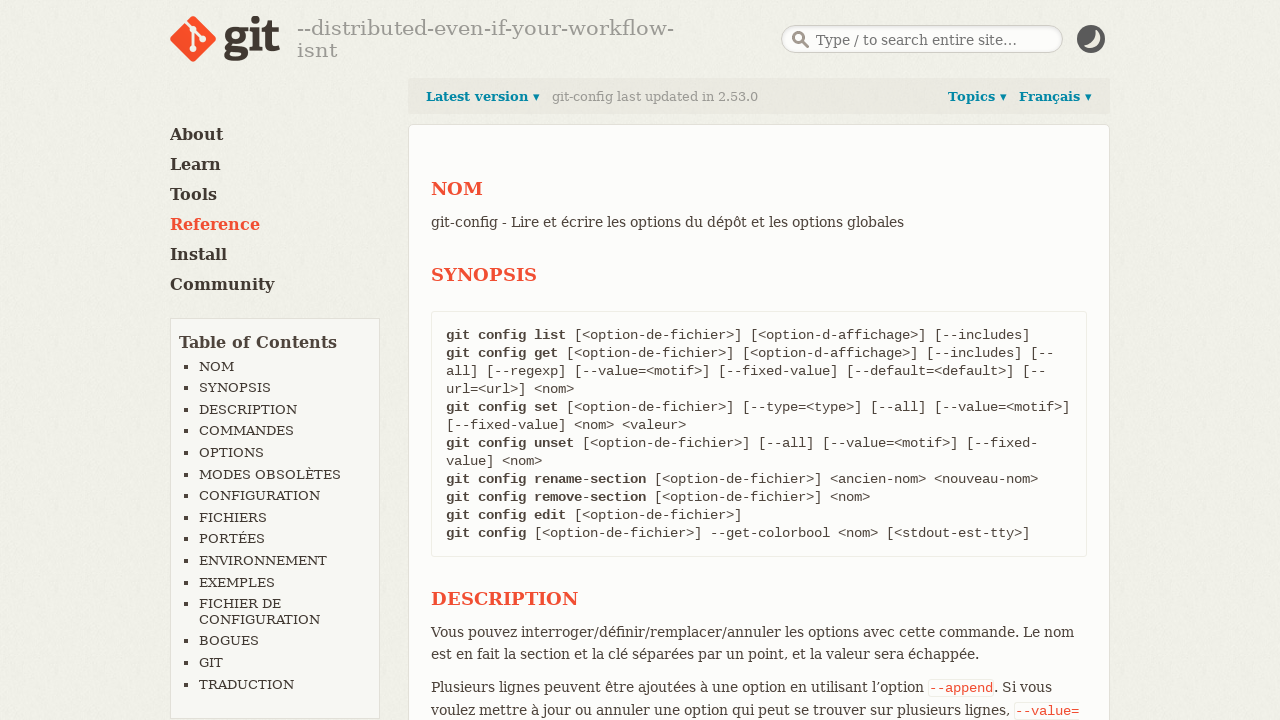

Verified gitrevisions link points to French version (/docs/gitrevisions/fr)
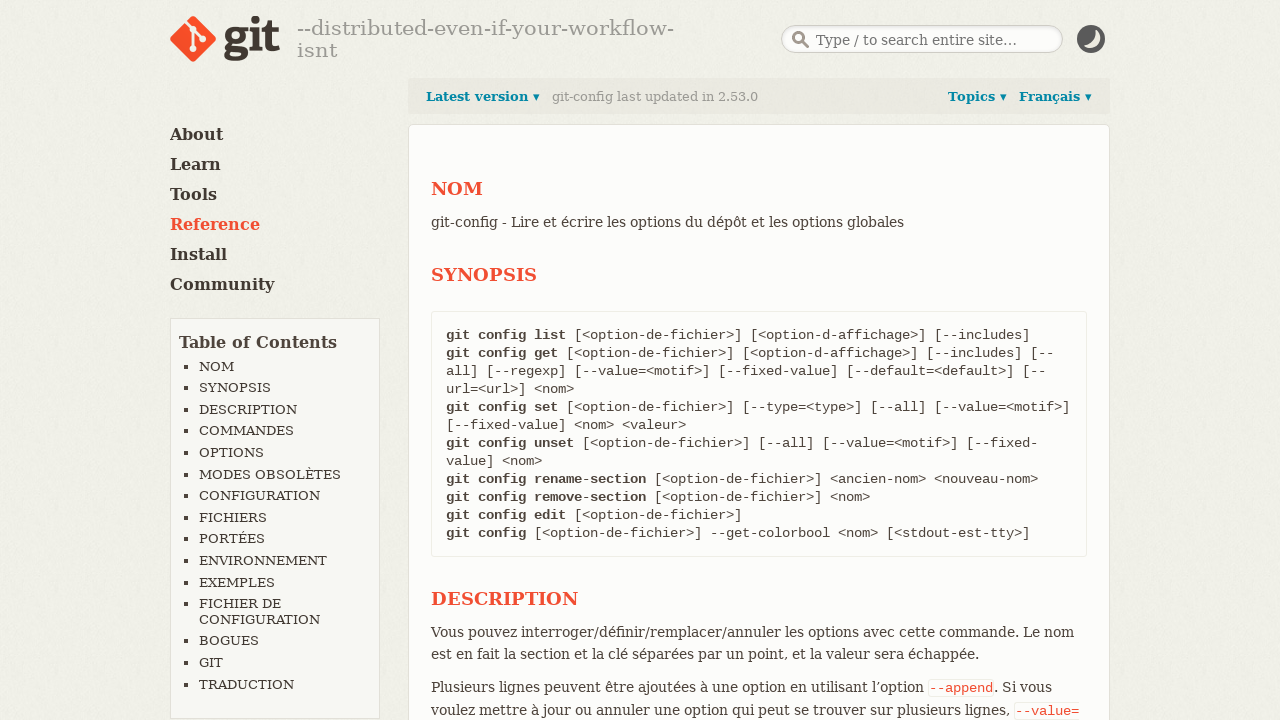

Clicked gitrevisions cross-reference link at (937, 360) on internal:role=link[name="gitrevisions[7]"i]
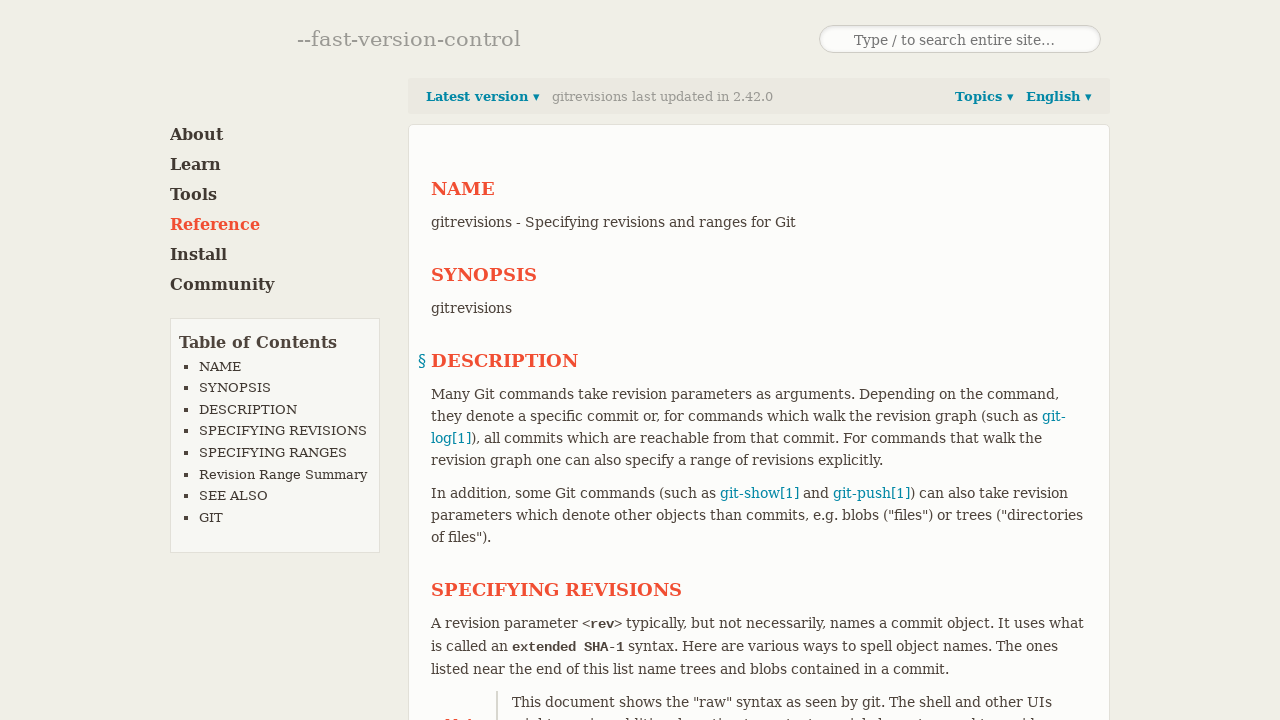

Verified page navigated to gitrevisions documentation
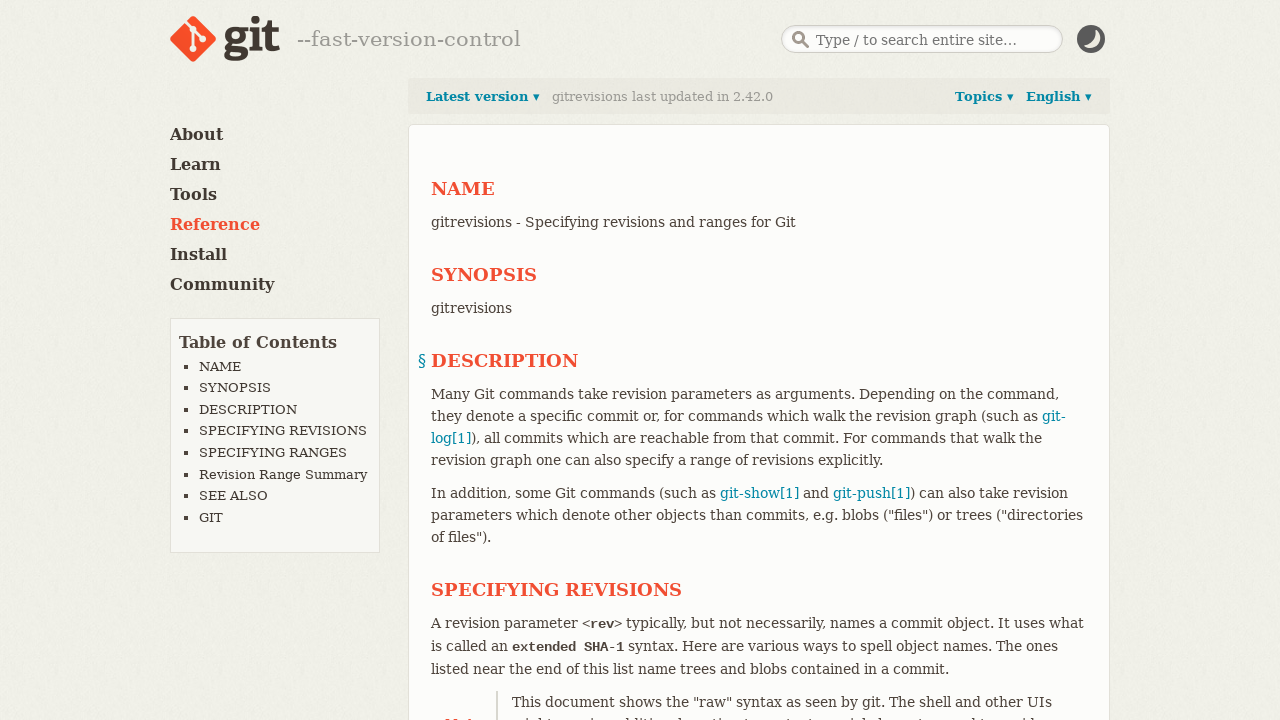

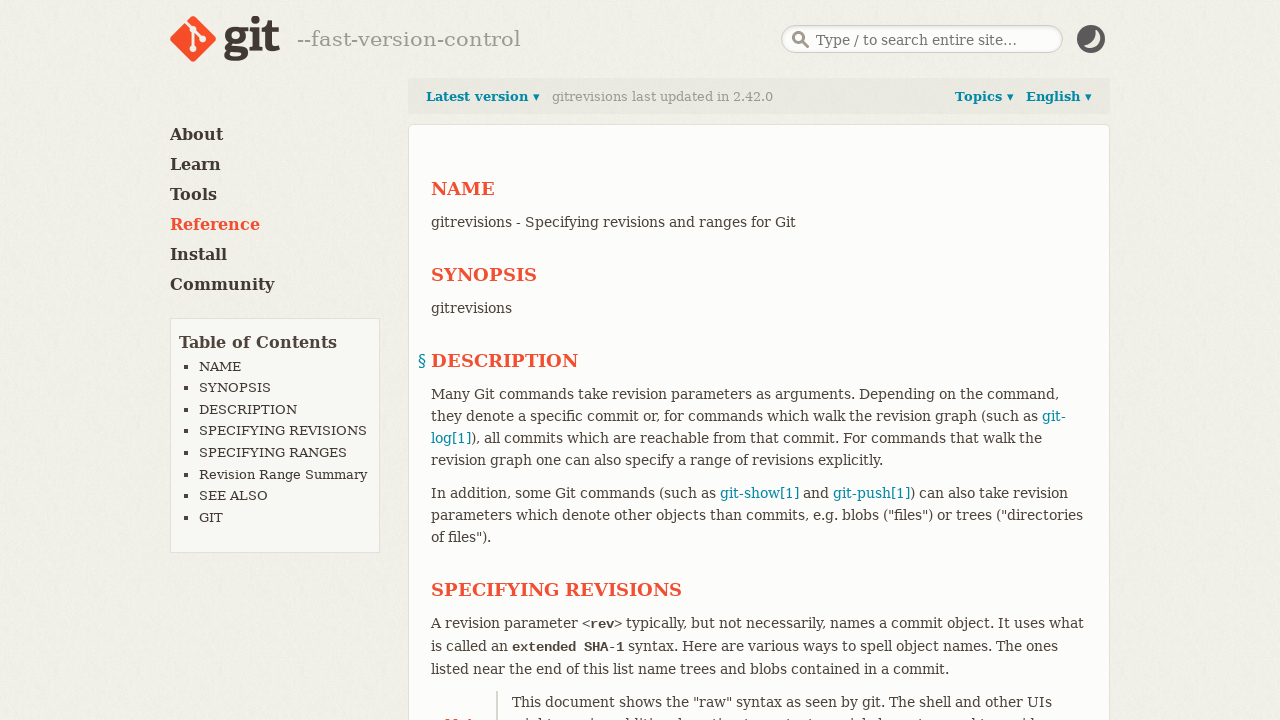